Tests scrolling to an element on a page and filling in name and date fields in a form

Starting URL: https://formy-project.herokuapp.com/scroll

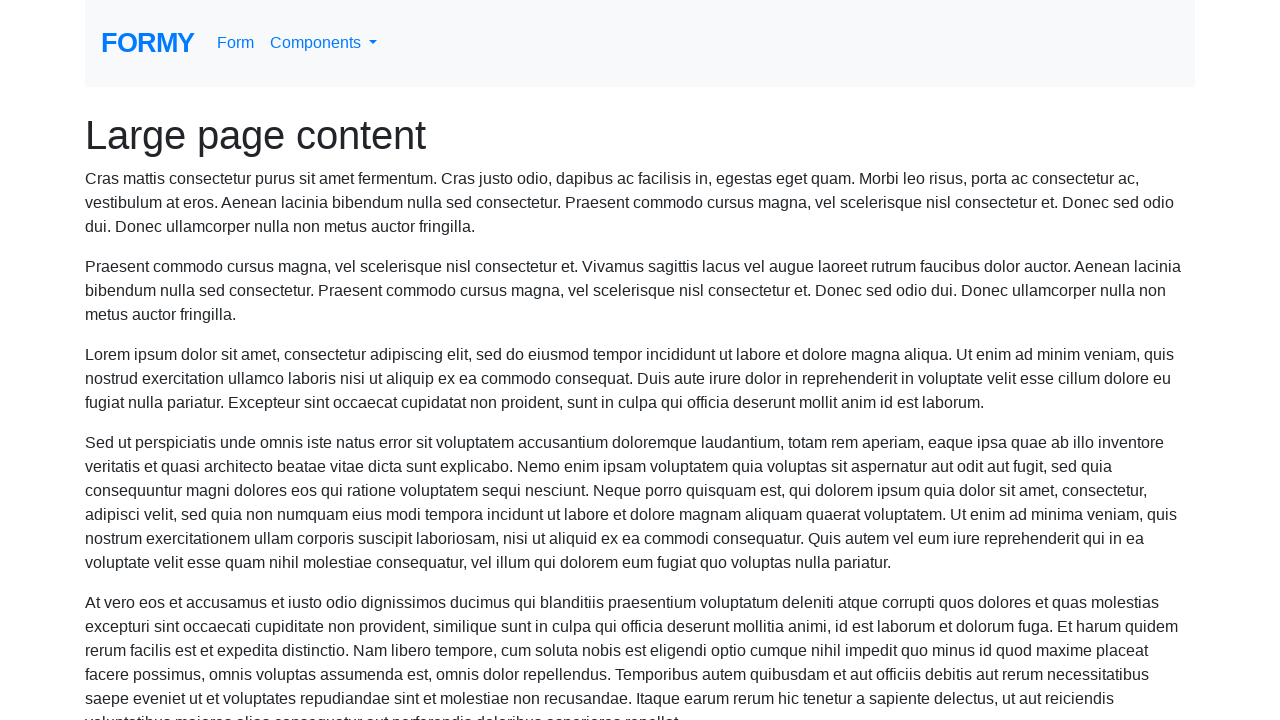

Scrolled to name field
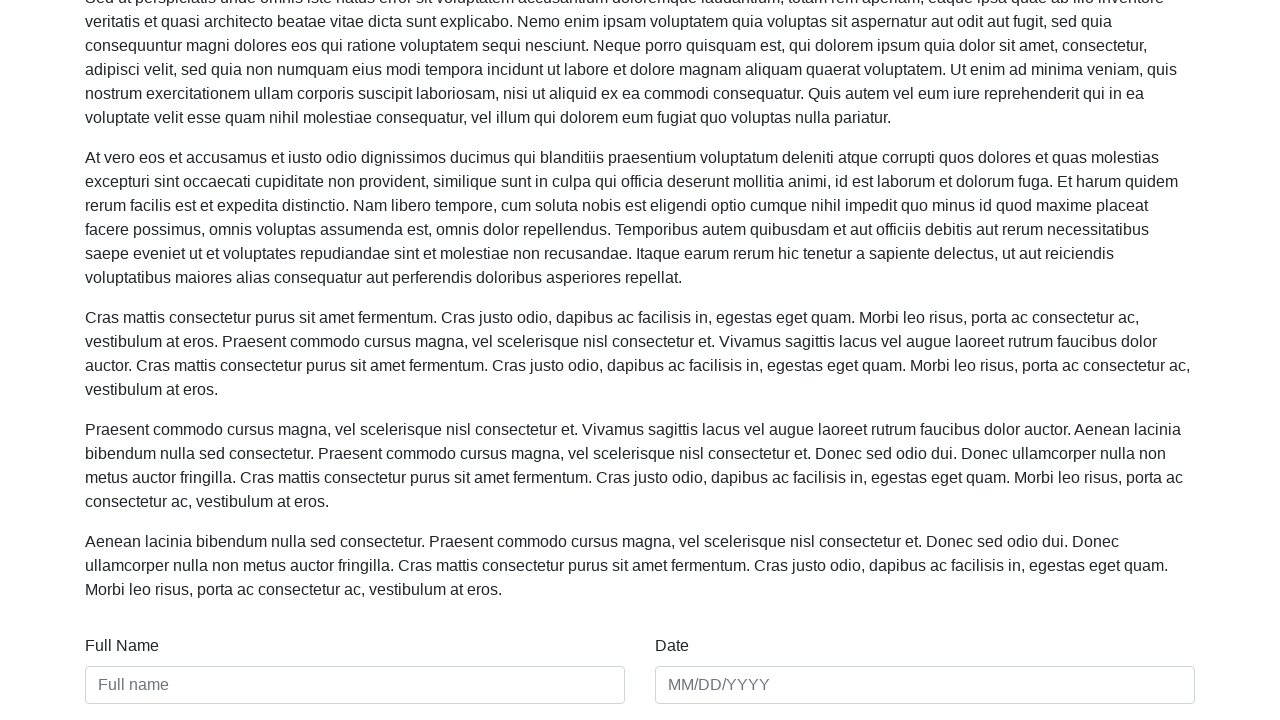

Filled name field with 'Meaghan Lewis' on #name
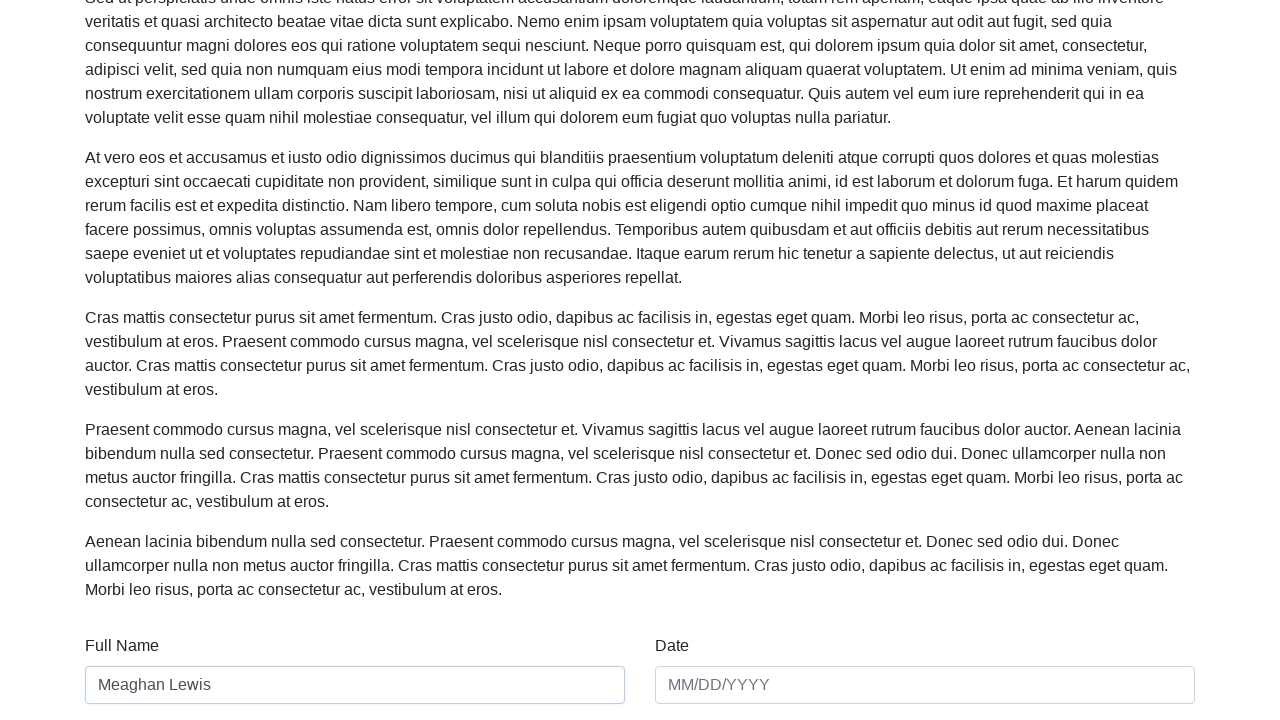

Filled date field with '01/01/2020' on #date
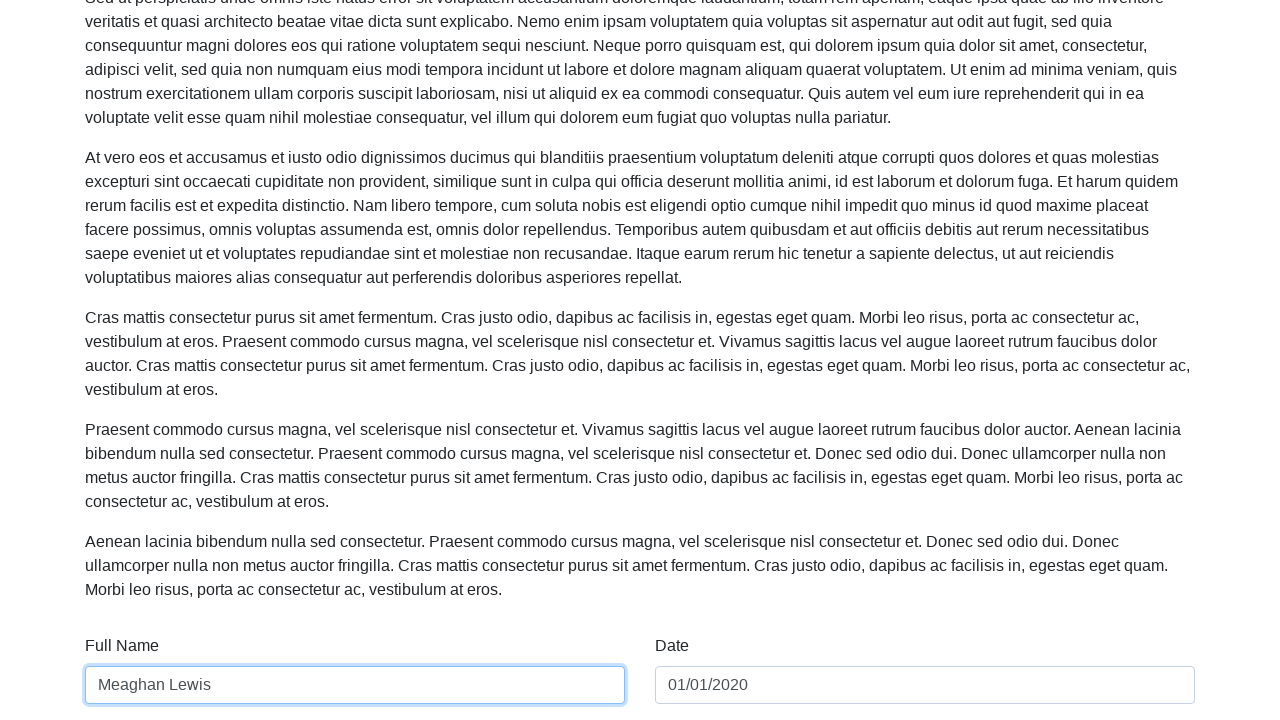

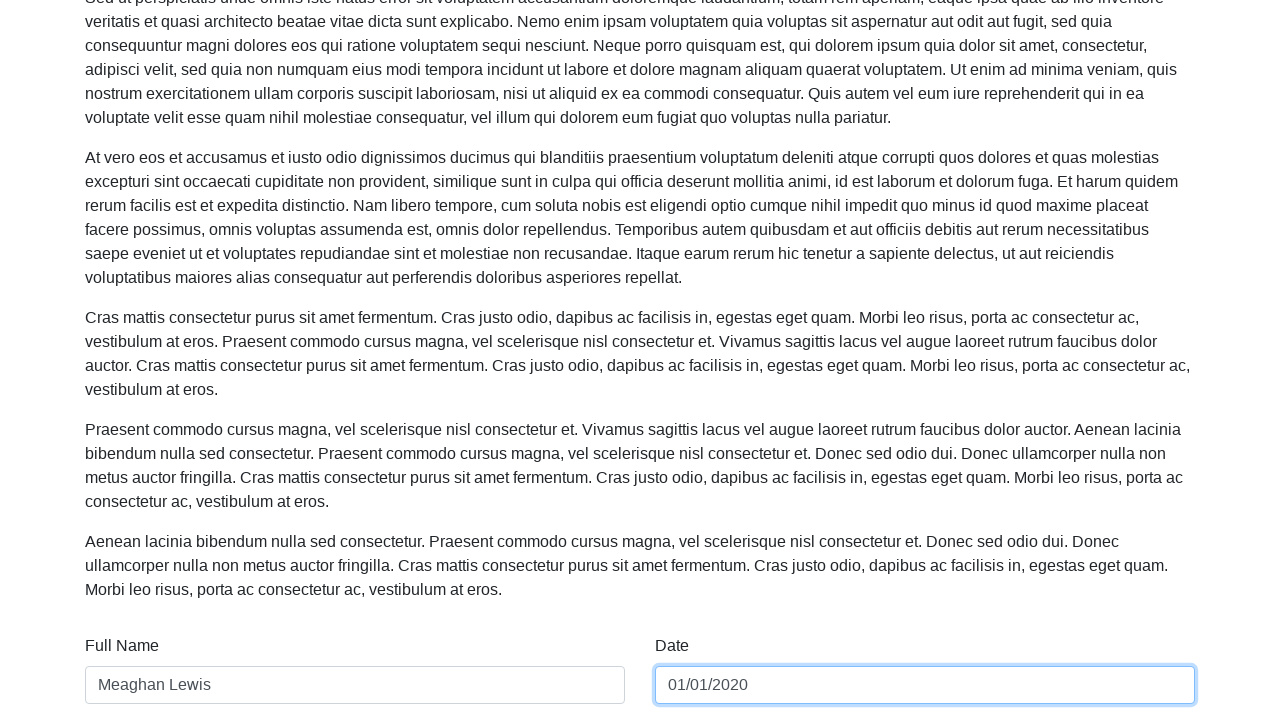